Tests GitHub issues search/filter functionality by entering a filter query "in:title bug" into the search input and submitting it to filter issues.

Starting URL: https://github.com/microsoft/vscode/issues

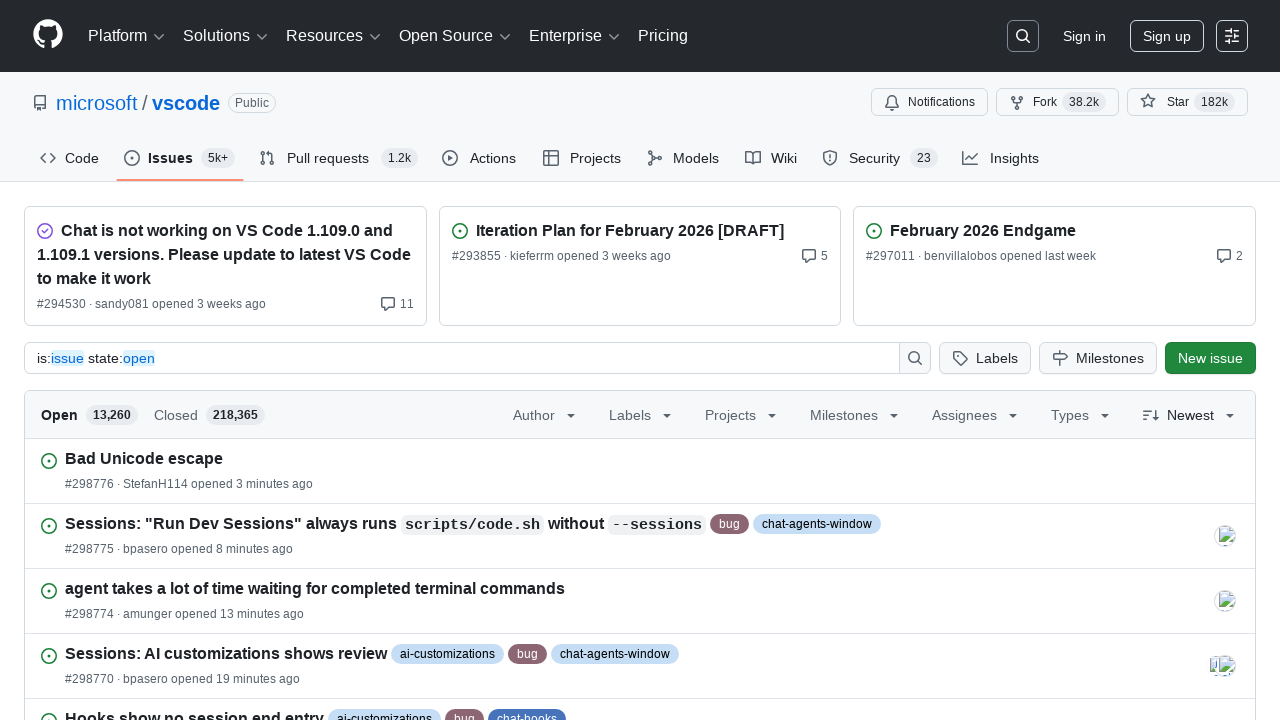

Clicked search input button to activate search at (1023, 36) on [data-target="qbsearch-input.inputButton"]
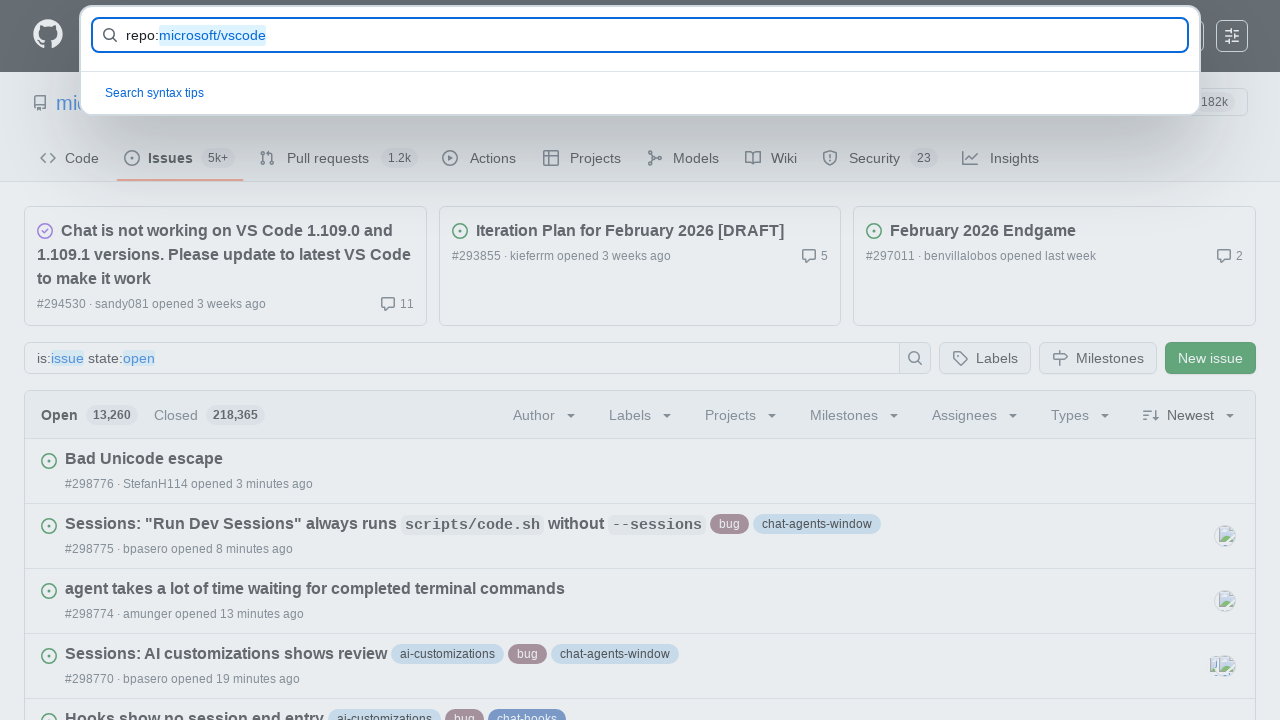

Search input field became visible and ready
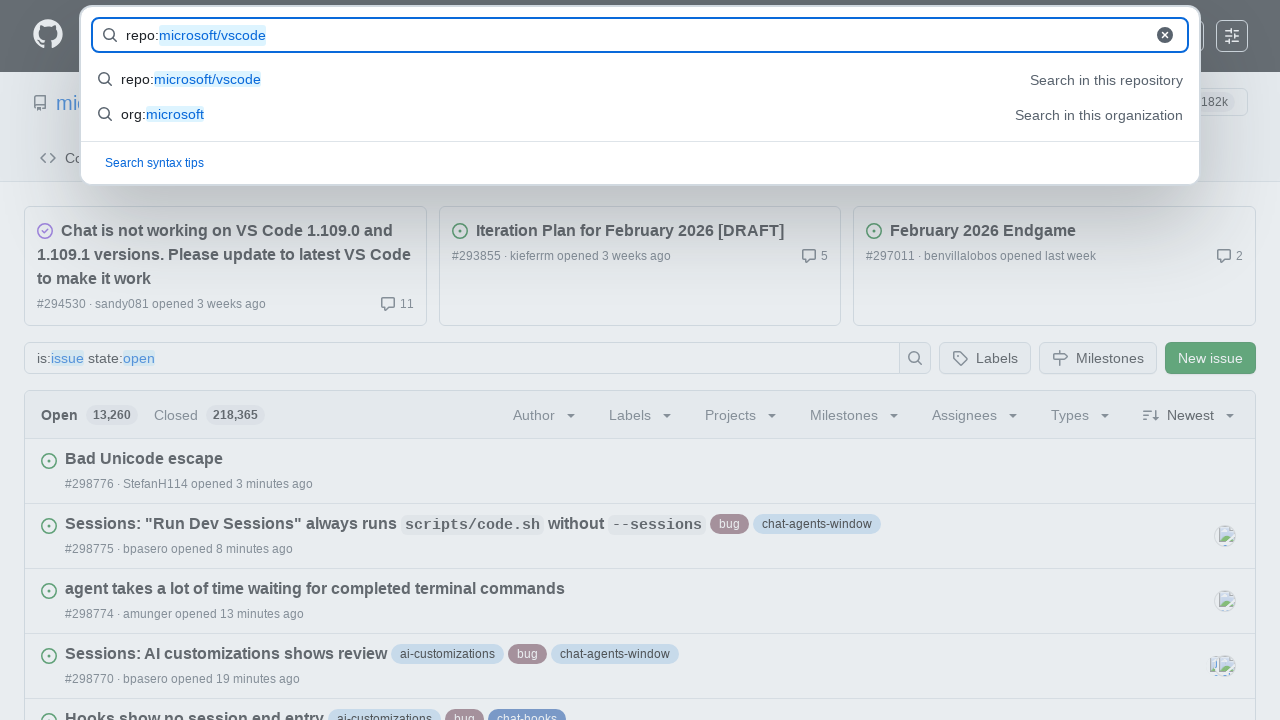

Filled search input with filter query 'in:title bug' on input[name="query-builder-test"]
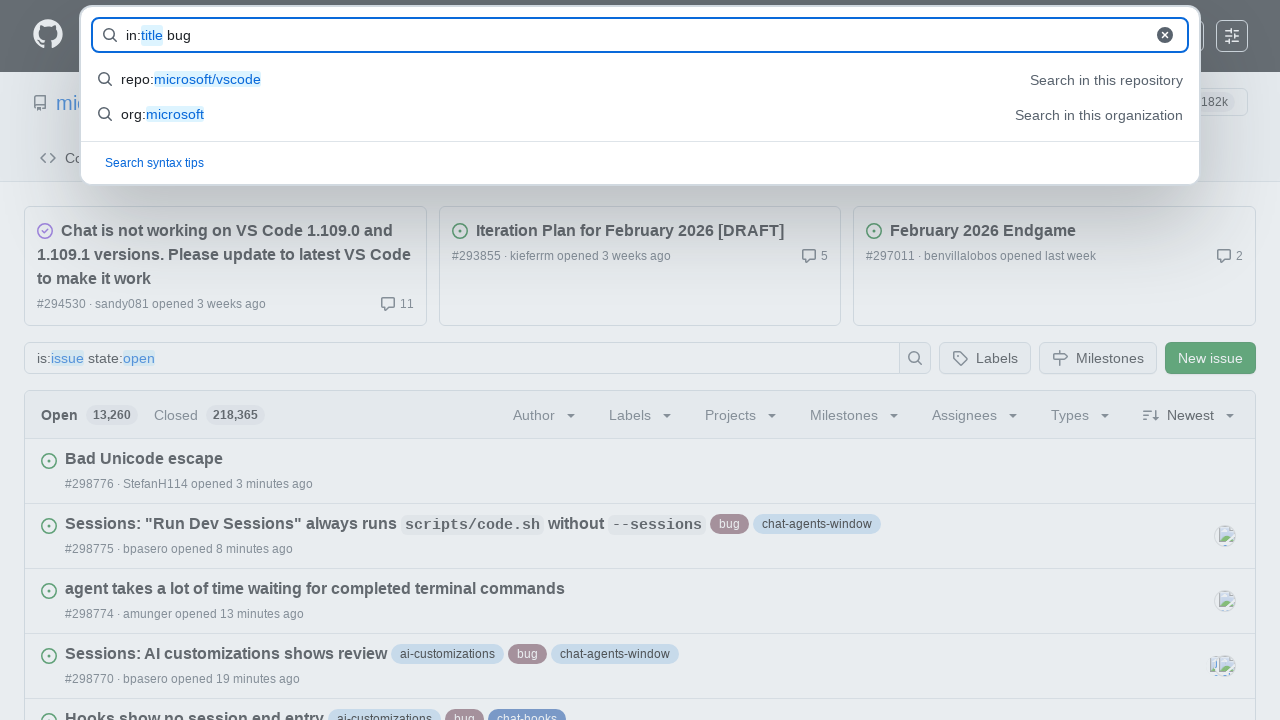

Pressed Enter to submit the filter search on input[name="query-builder-test"]
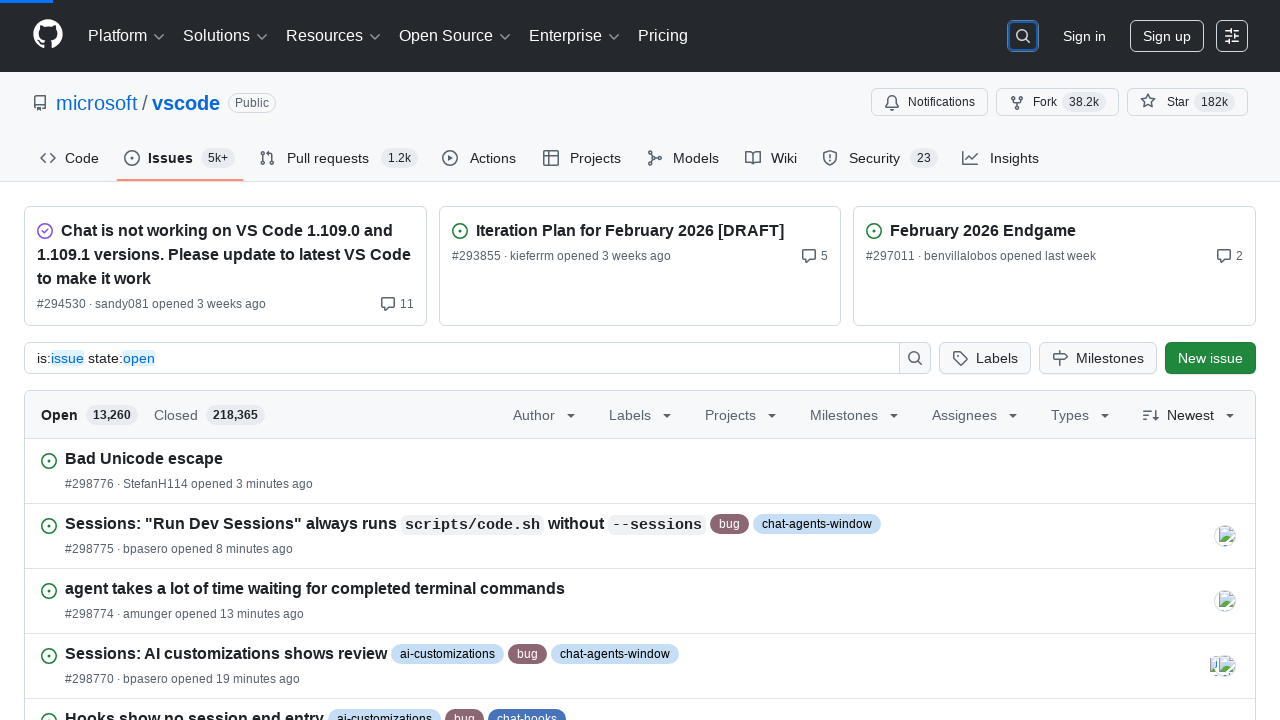

Search results loaded after network idle
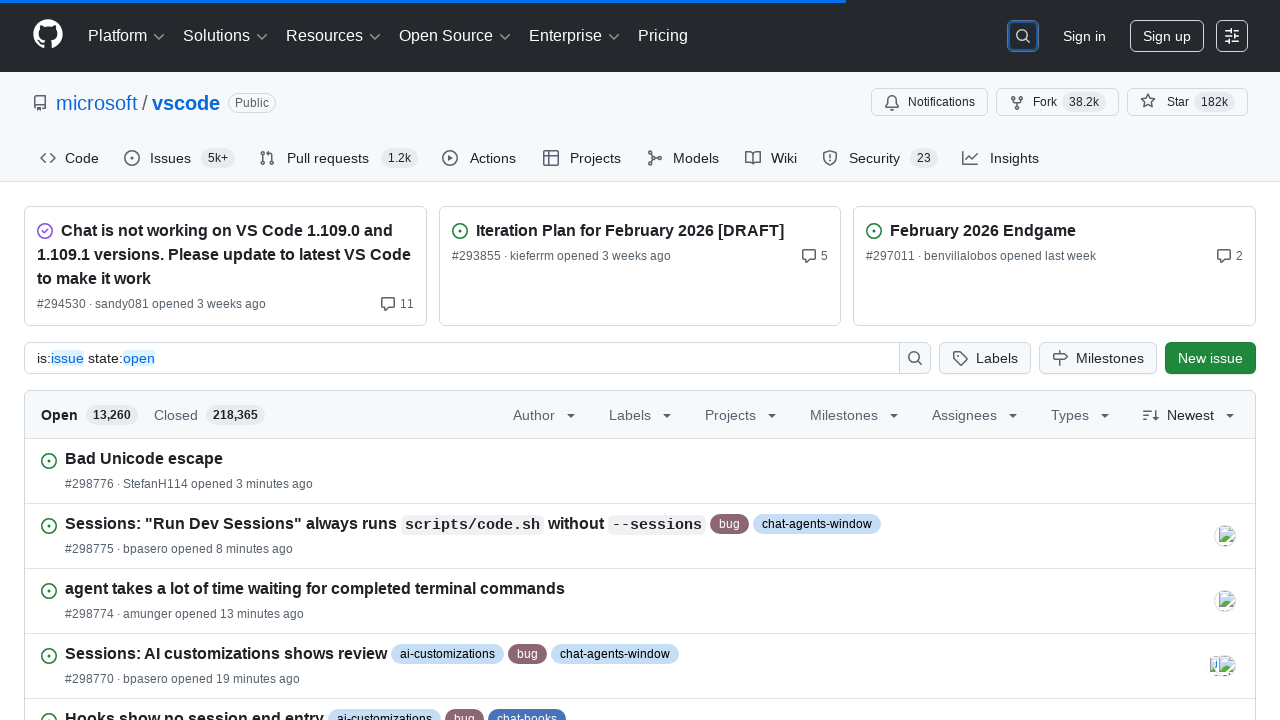

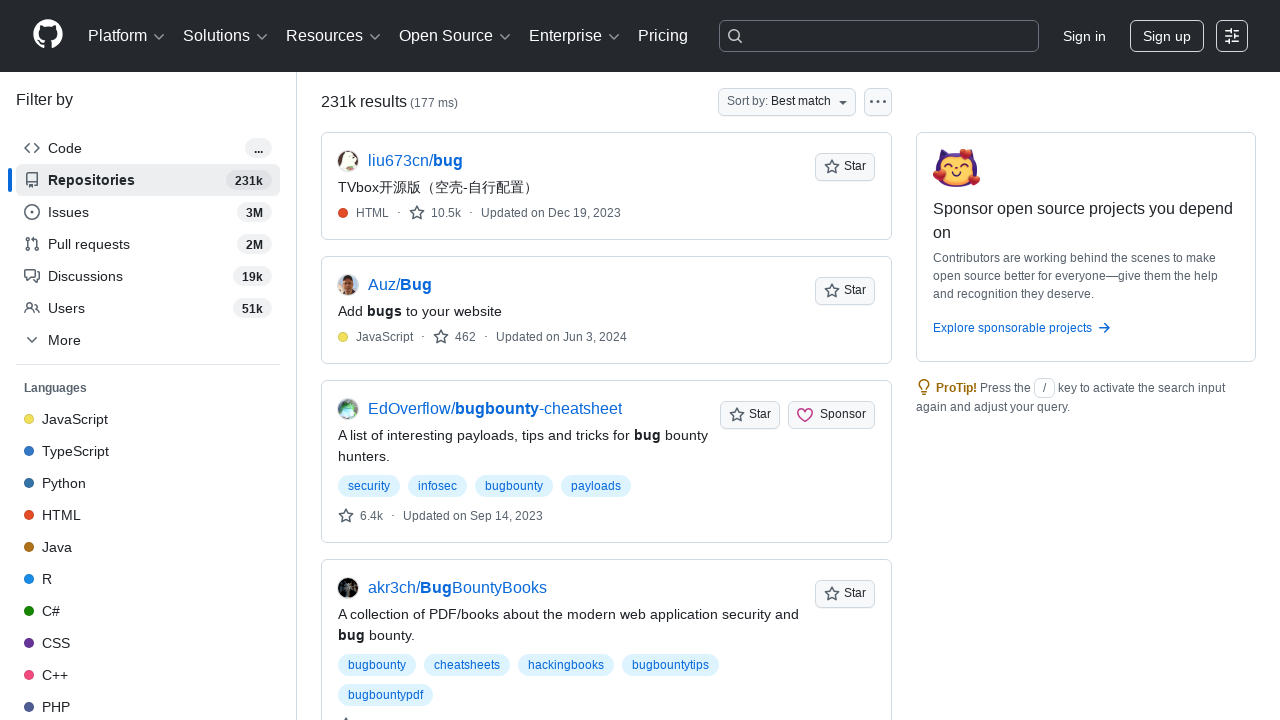